Tests autosuggestive dropdown functionality by typing a partial country name, waiting for suggestions to appear, and selecting "India" from the dropdown options.

Starting URL: https://rahulshettyacademy.com/dropdownsPractise/

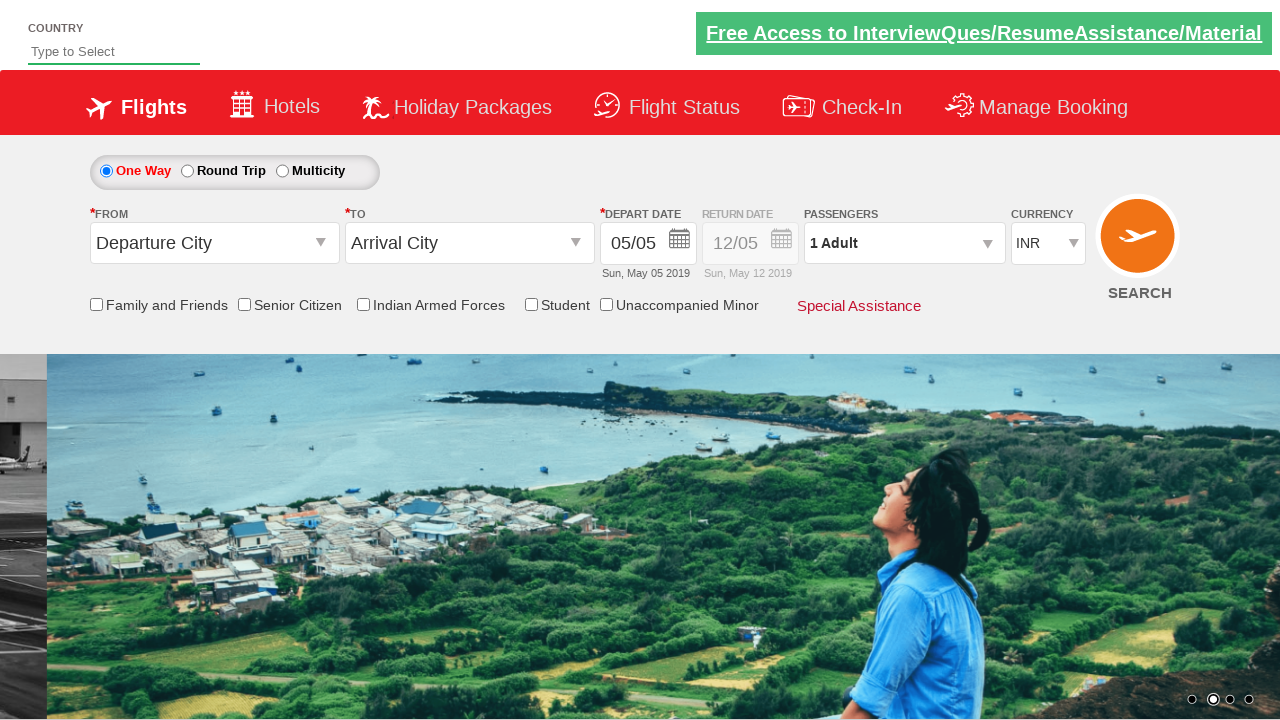

Typed 'Ind' in autosuggest field to trigger dropdown on #autosuggest
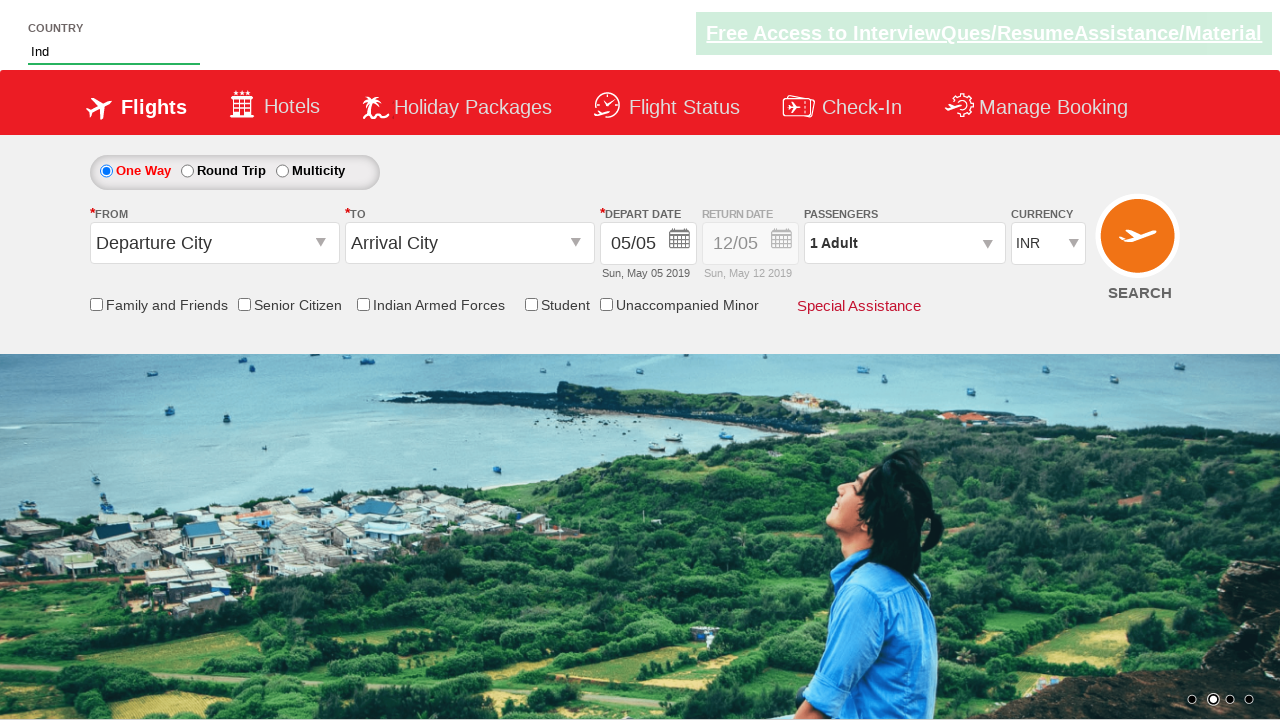

Autosuggest dropdown options appeared
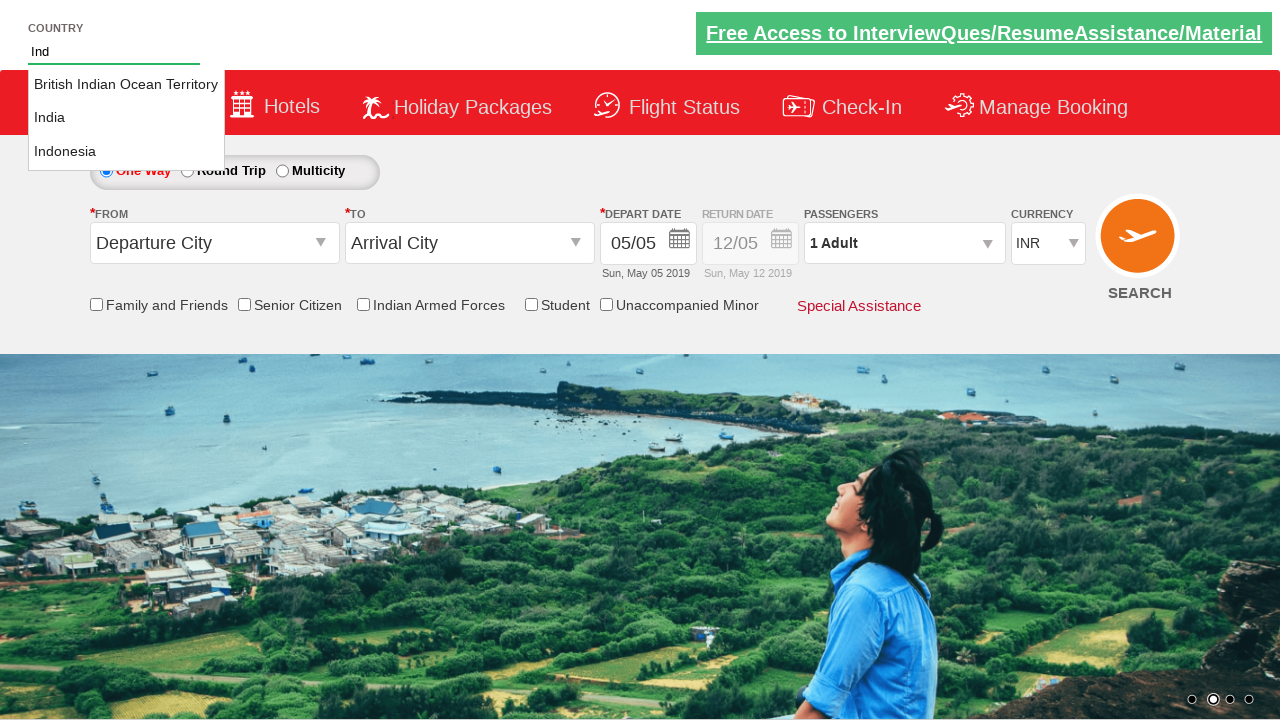

Located all autosuggest dropdown options
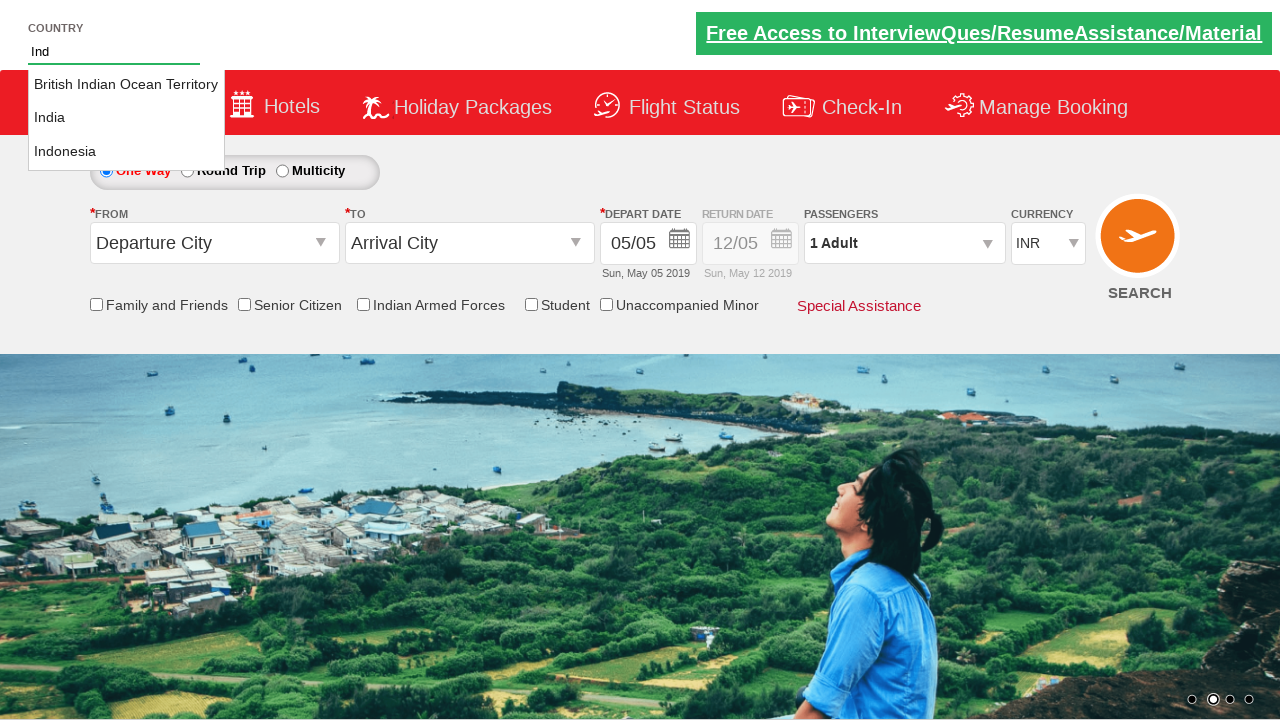

Found 3 autosuggest options
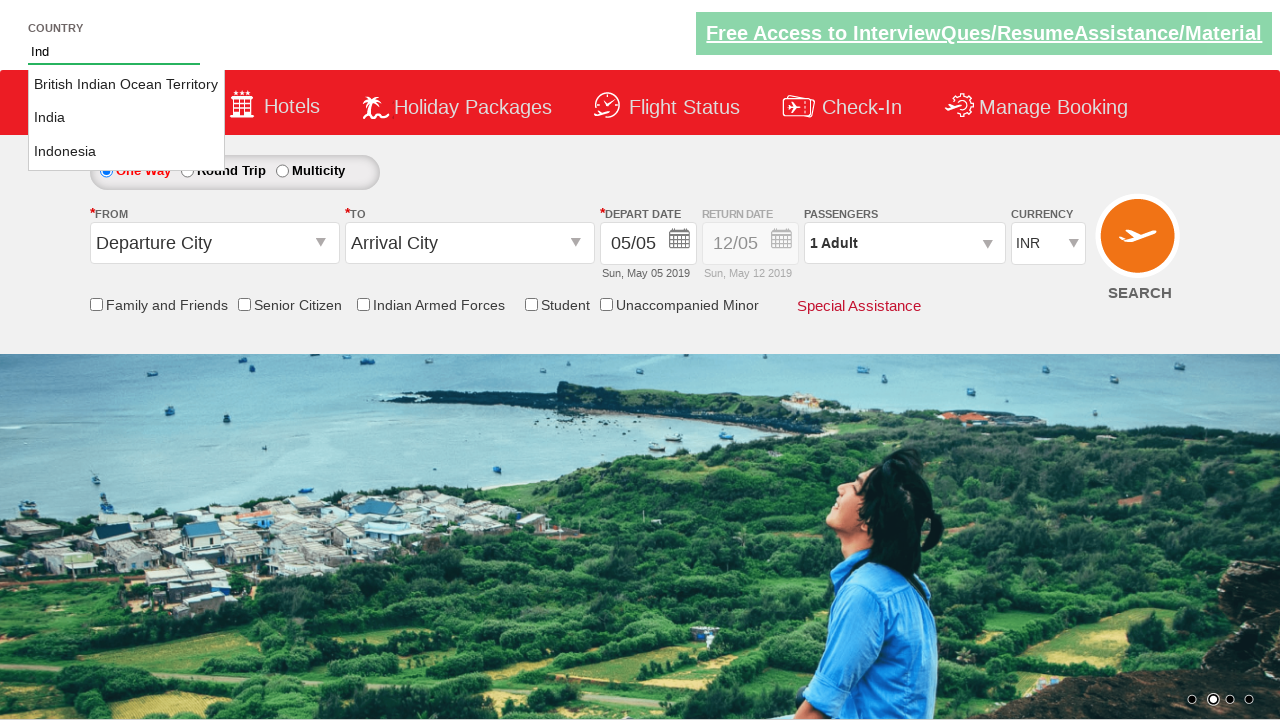

Selected 'India' from autosuggest dropdown at (126, 118) on li.ui-menu-item a >> nth=1
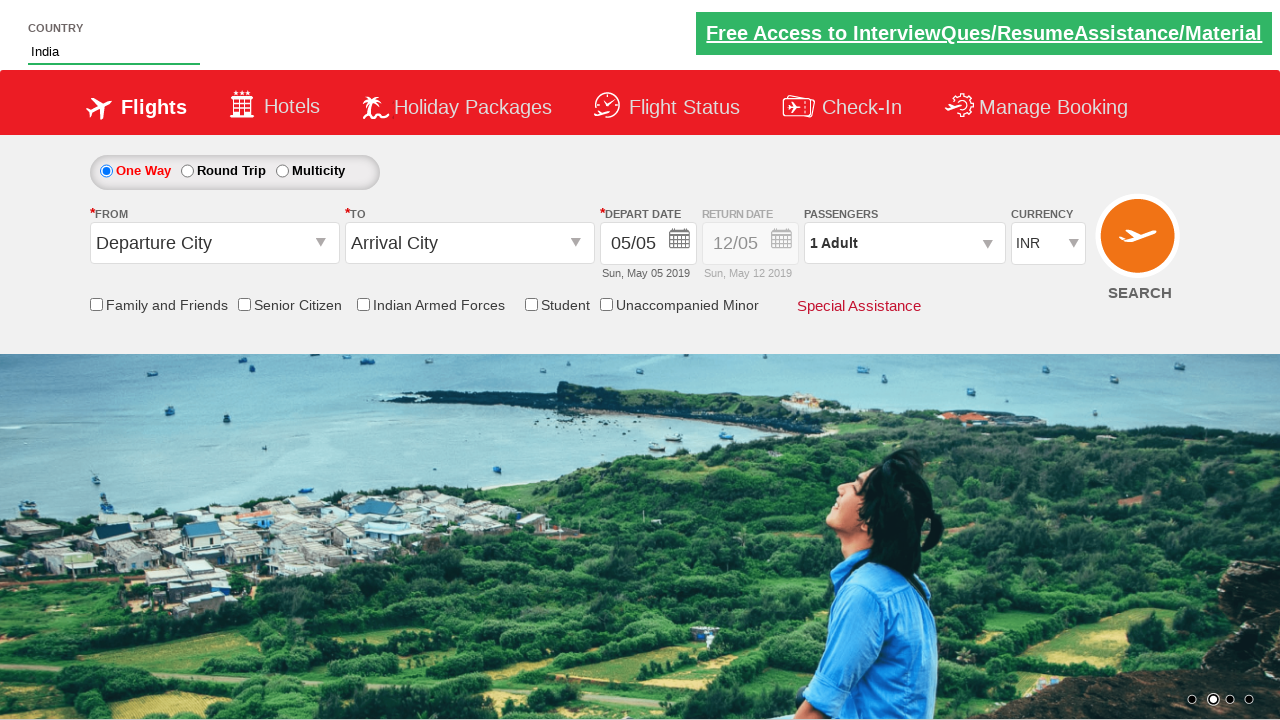

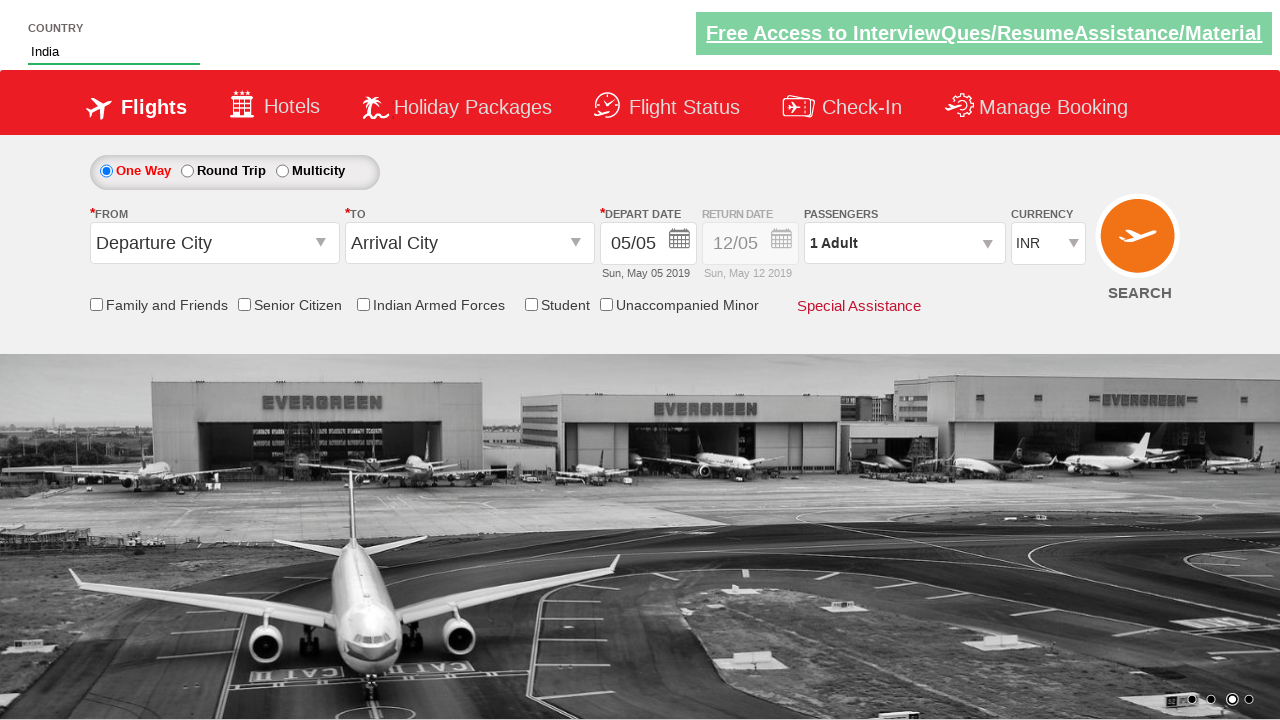